Tests different types of JavaScript alerts including simple alert, confirmation dialog, and prompt dialog by accepting, dismissing, and entering text

Starting URL: https://demoqa.com/alerts

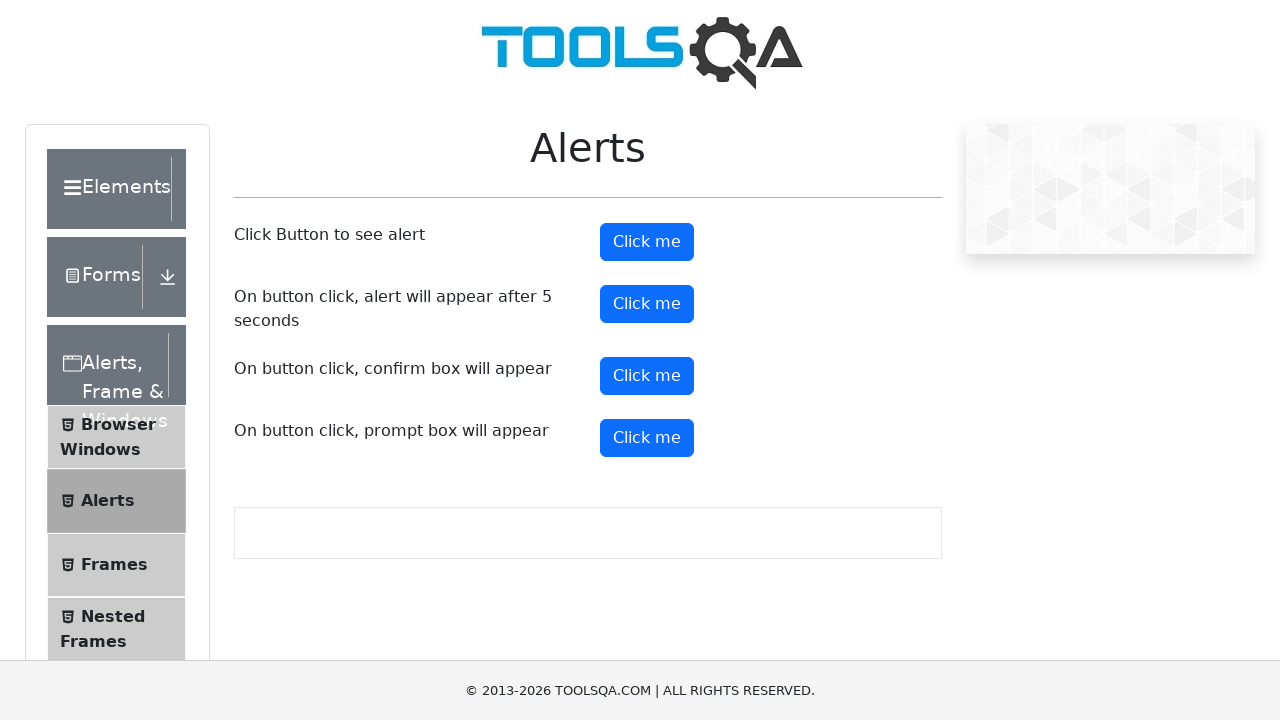

Clicked button to trigger simple alert at (647, 242) on xpath=//button[@id='alertButton']
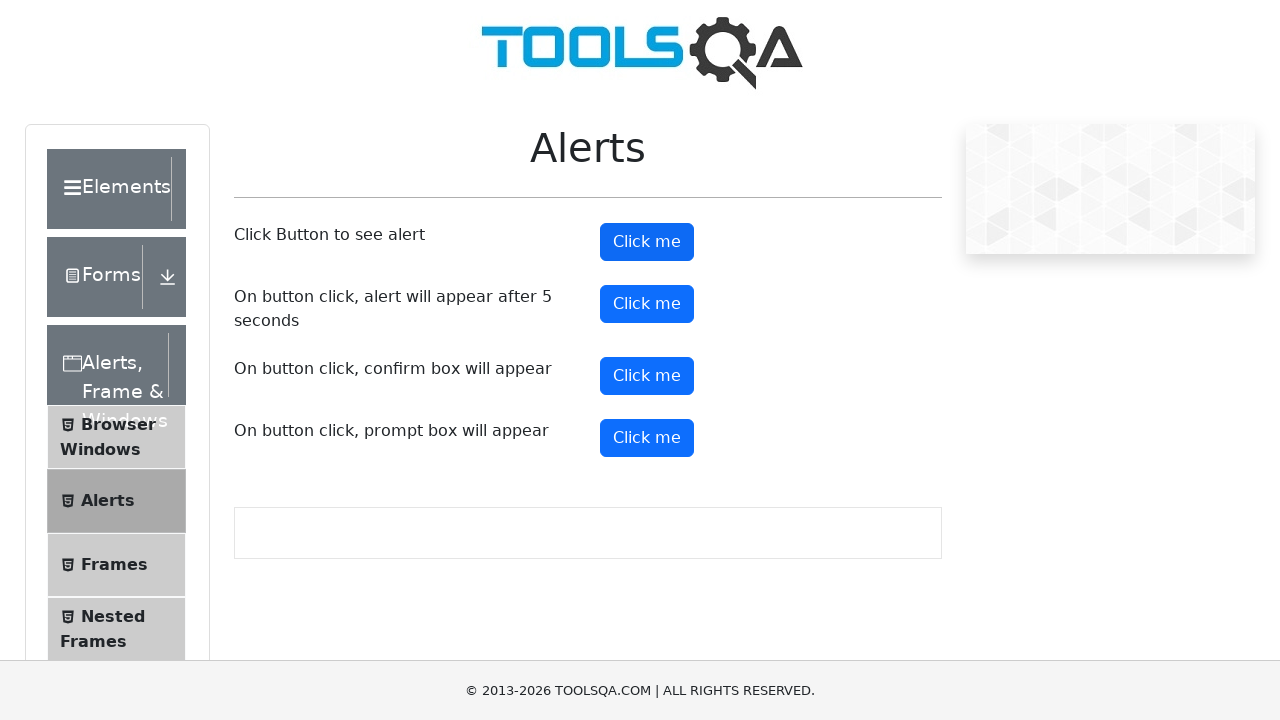

Set up handler to accept simple alert
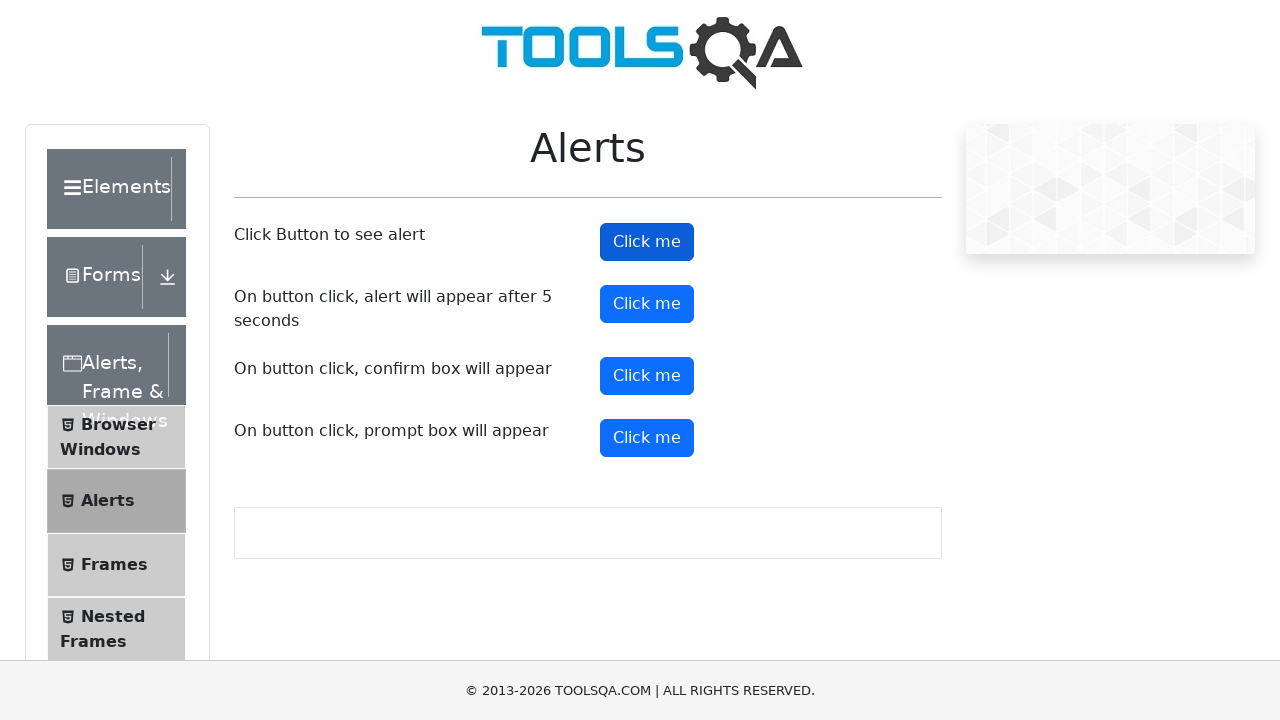

Clicked button to trigger confirmation dialog at (647, 376) on xpath=//button[@id='confirmButton']
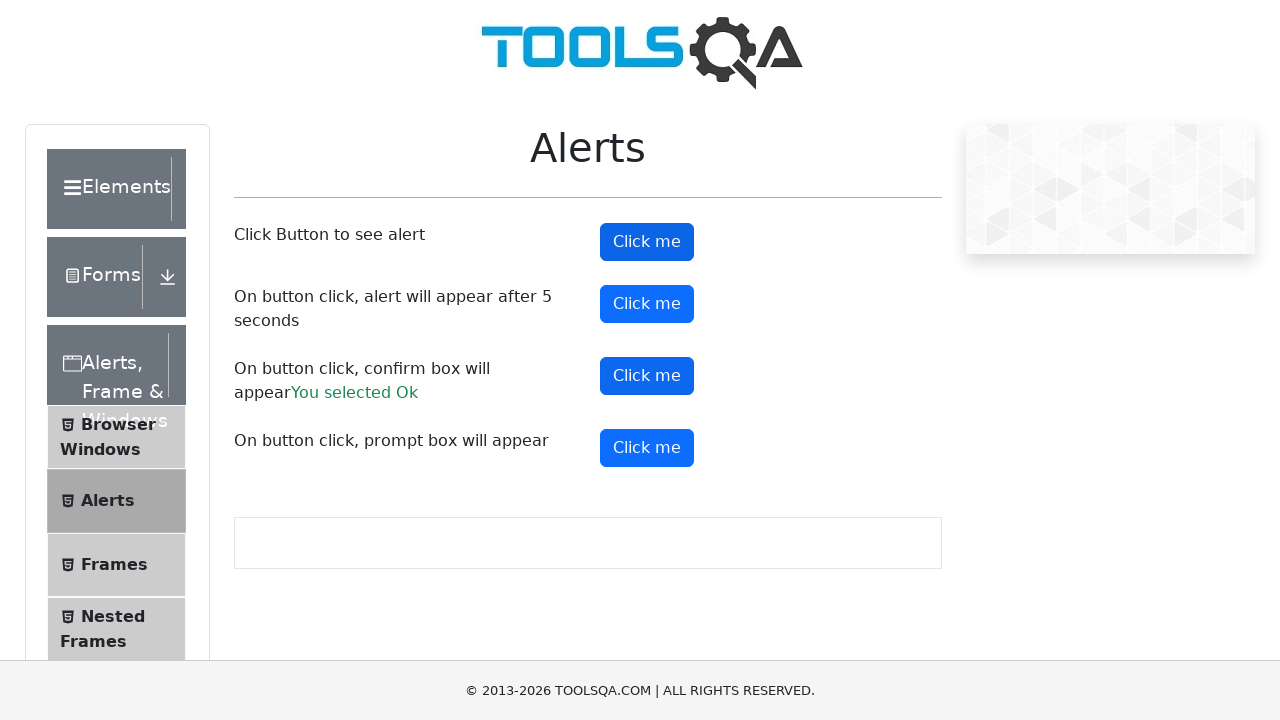

Set up handler to dismiss confirmation dialog
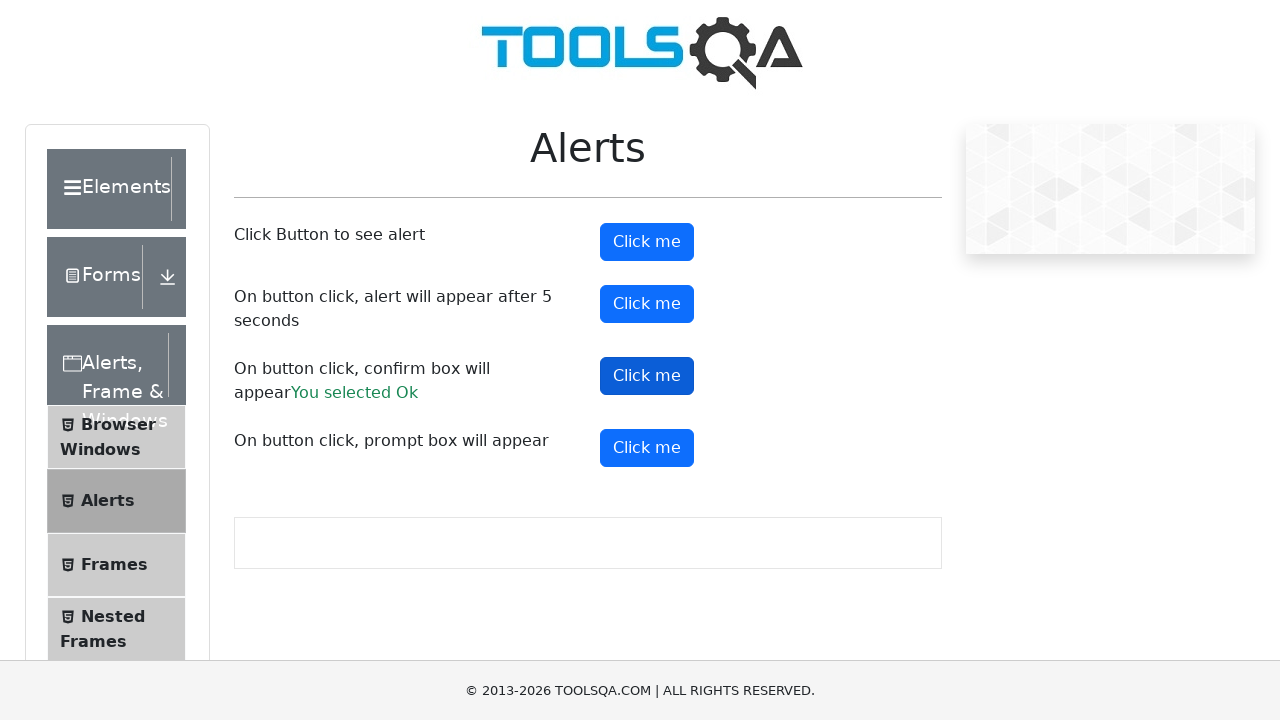

Clicked button to trigger prompt dialog at (647, 242) on xpath=//button[@class='btn btn-primary']
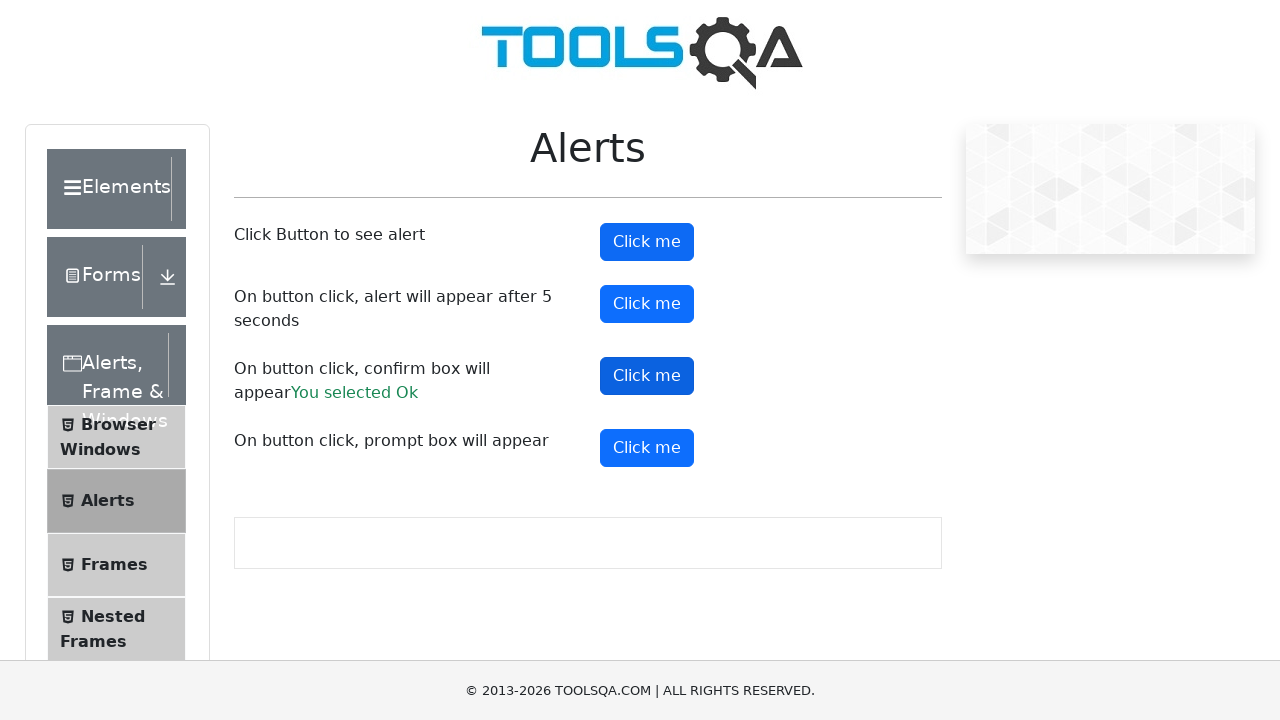

Set up handler to accept prompt dialog with text 'Harsha'
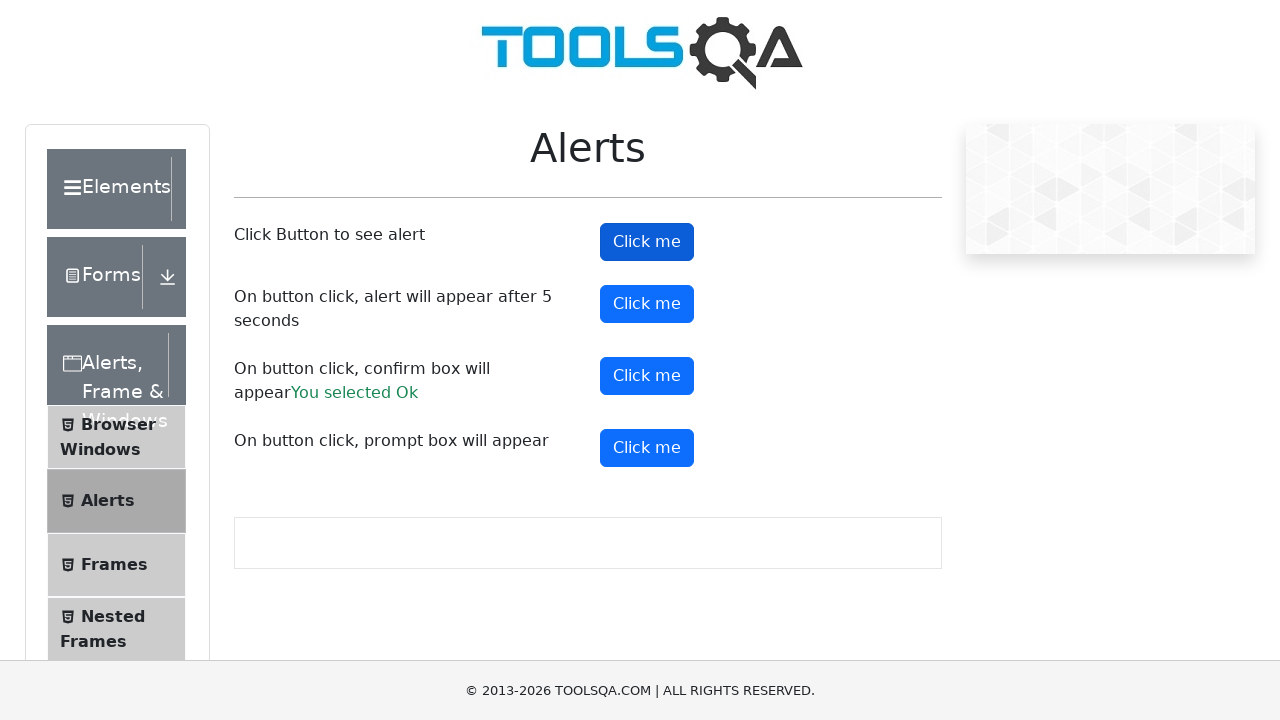

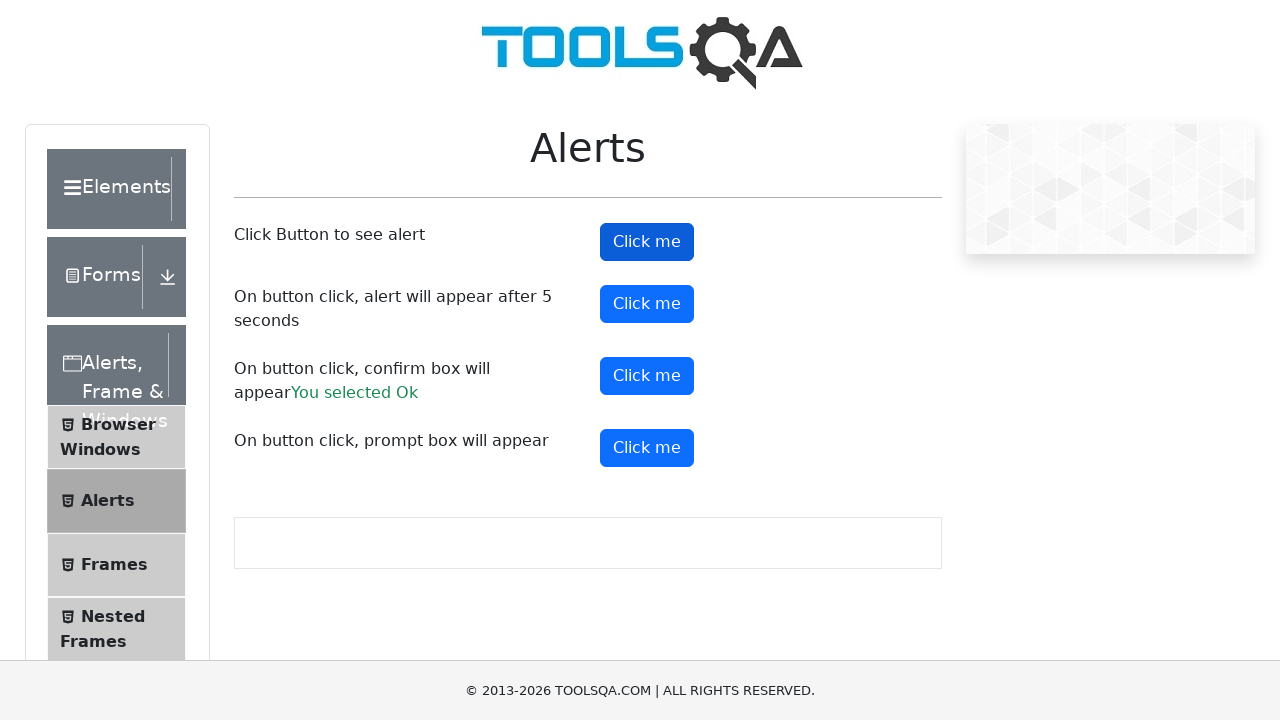